Fills out a registration form with first name, last name, address, email, and phone number fields

Starting URL: http://demo.automationtesting.in/Register.html

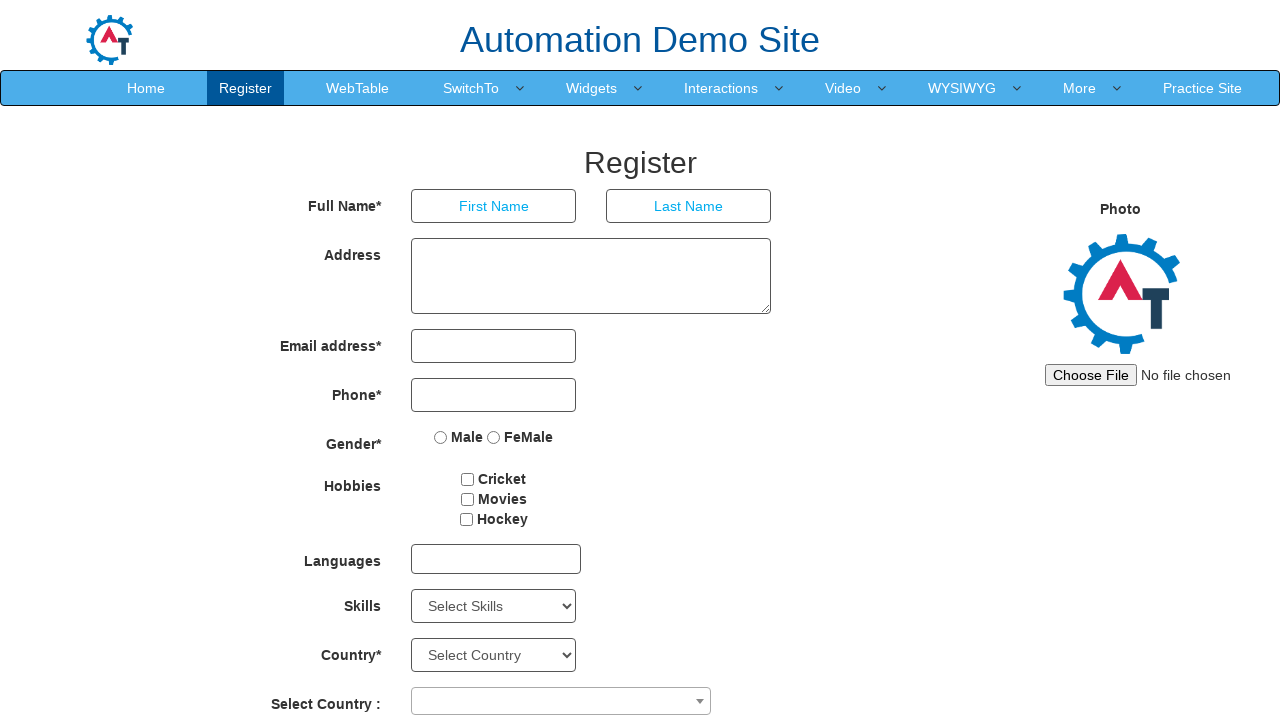

Filled first name field with 'mohamed' on //*[@id="basicBootstrapForm"]/div[1]/div[1]/input
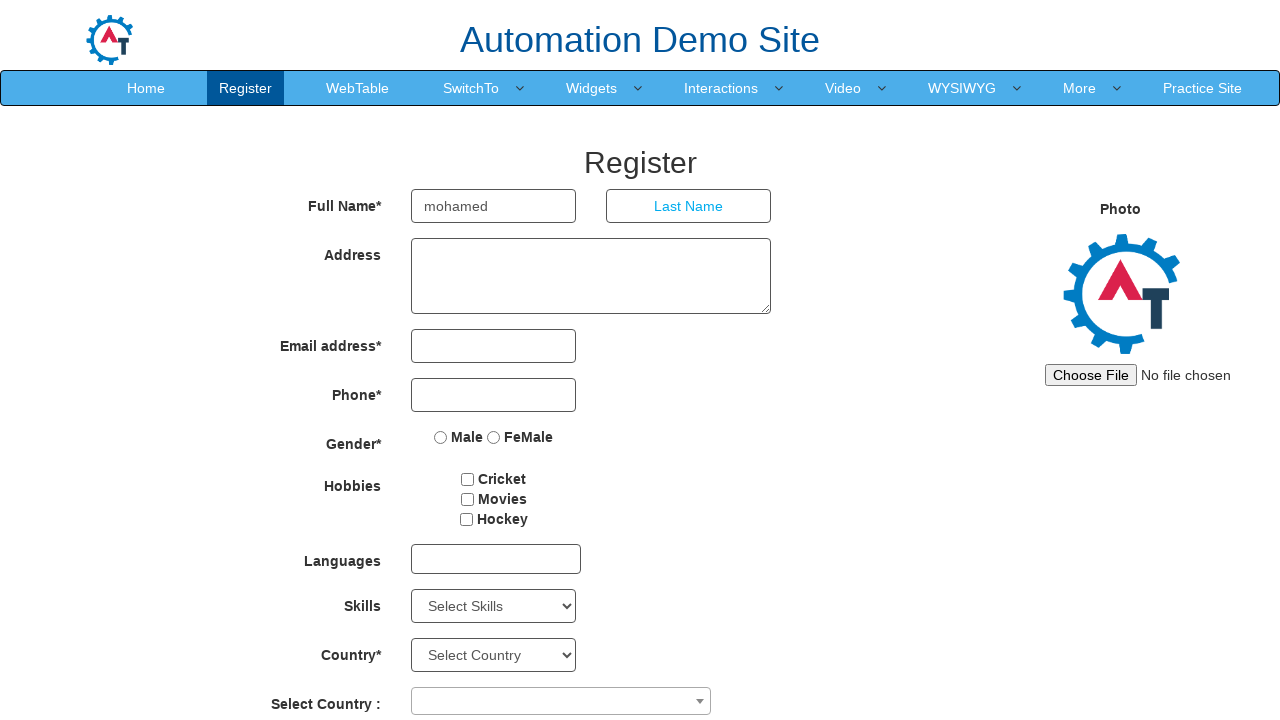

Filled last name field with 'ijaz' on //*[@id="basicBootstrapForm"]/div[1]/div[2]/input
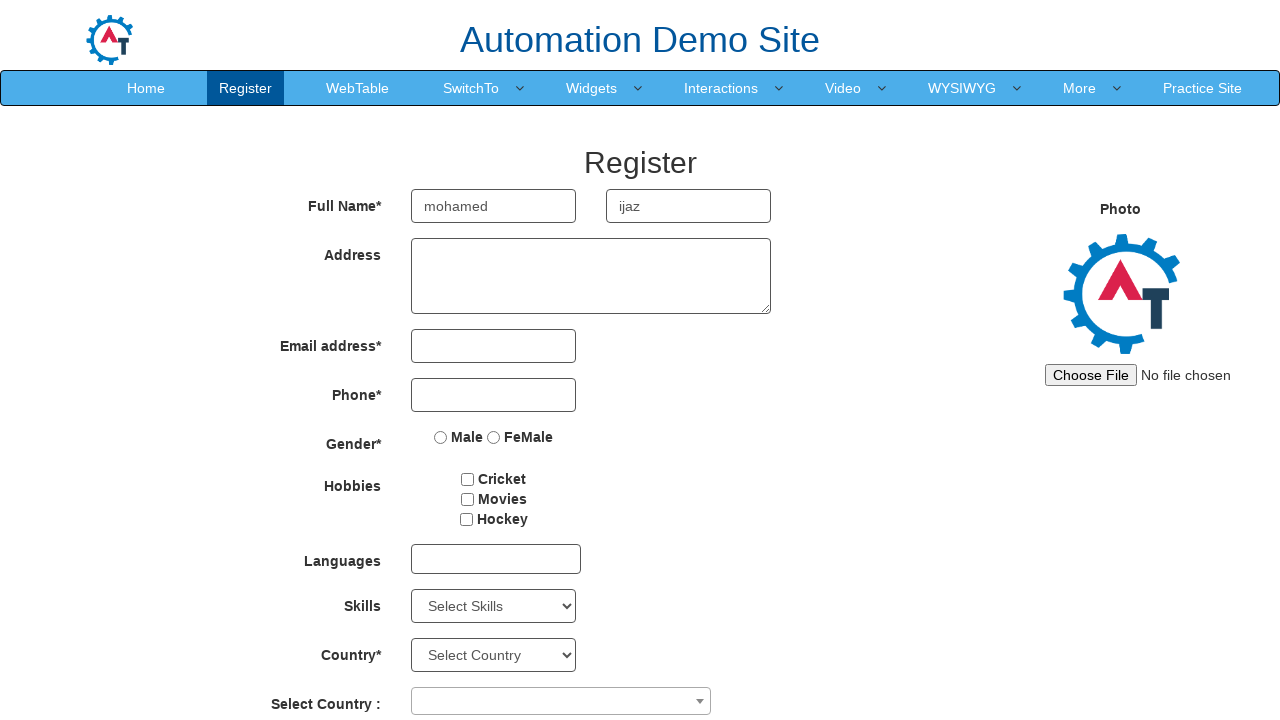

Filled address field with 'This is a text message' on //*[@id="basicBootstrapForm"]/div[2]/div/textarea
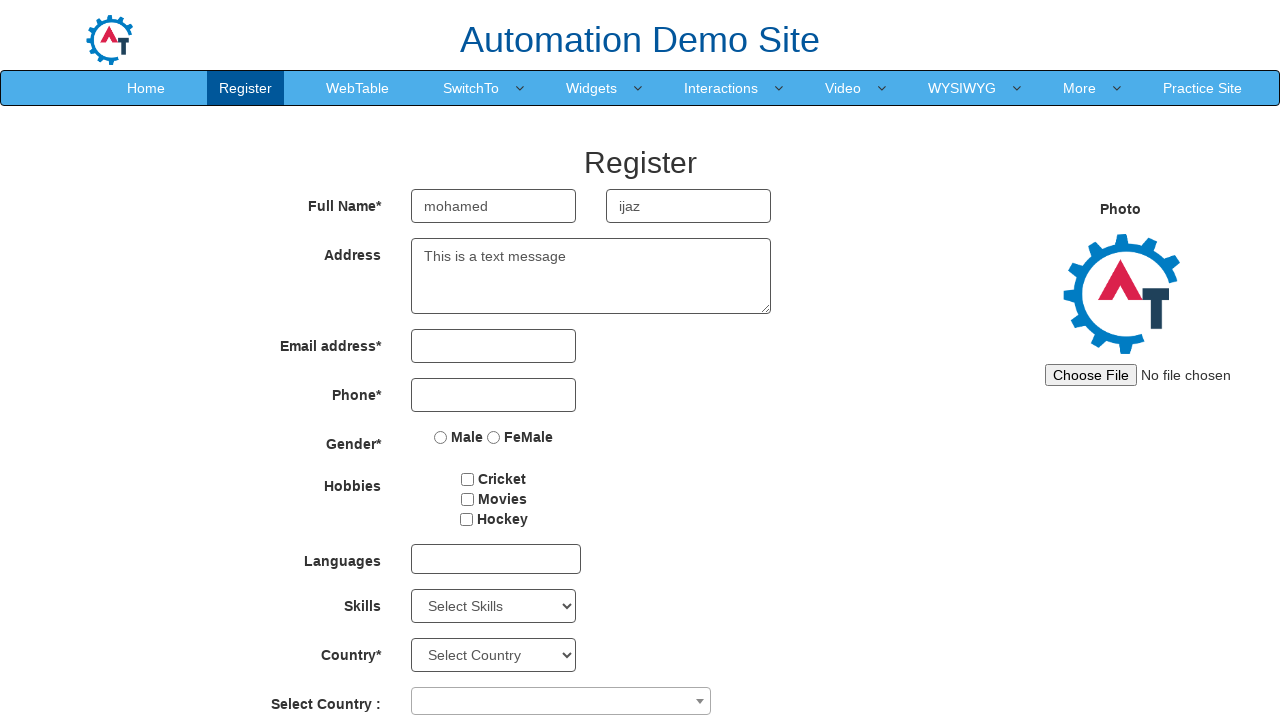

Filled email field with 'admin@gmail.com' on //*[@id="eid"]/input
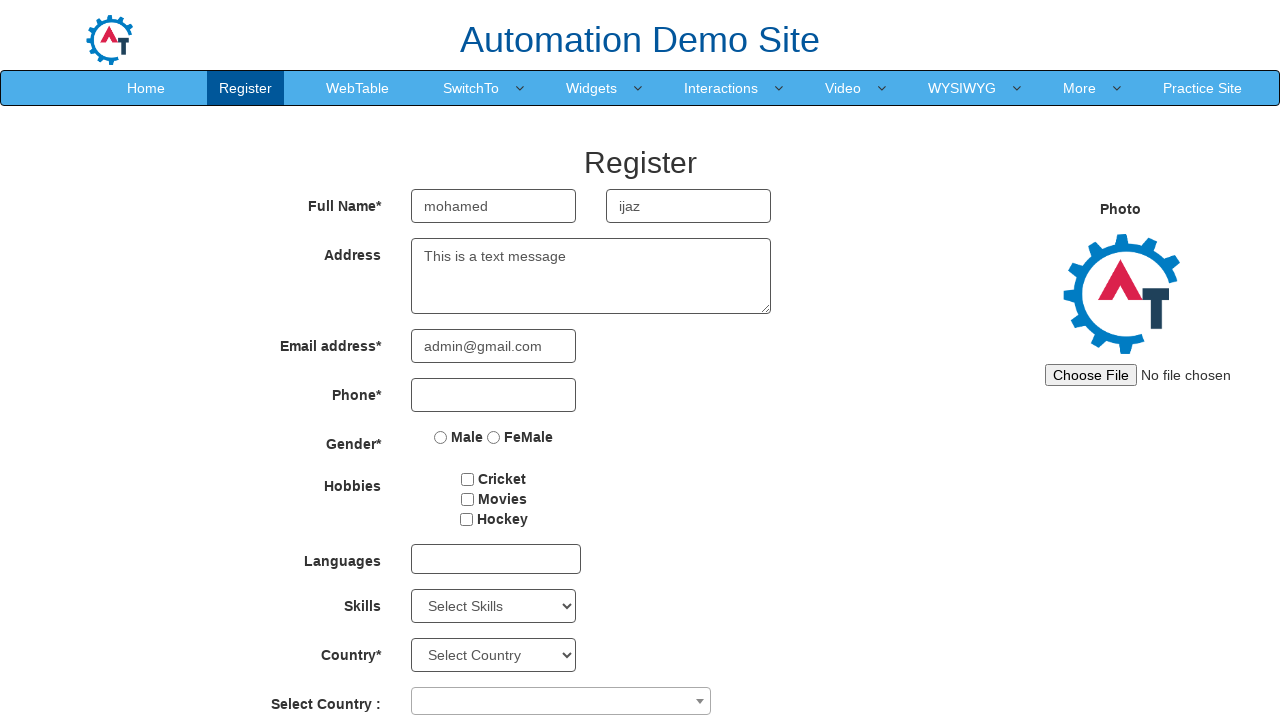

Filled phone number field with '0528542762' on //*[@id="basicBootstrapForm"]/div[4]/div/input
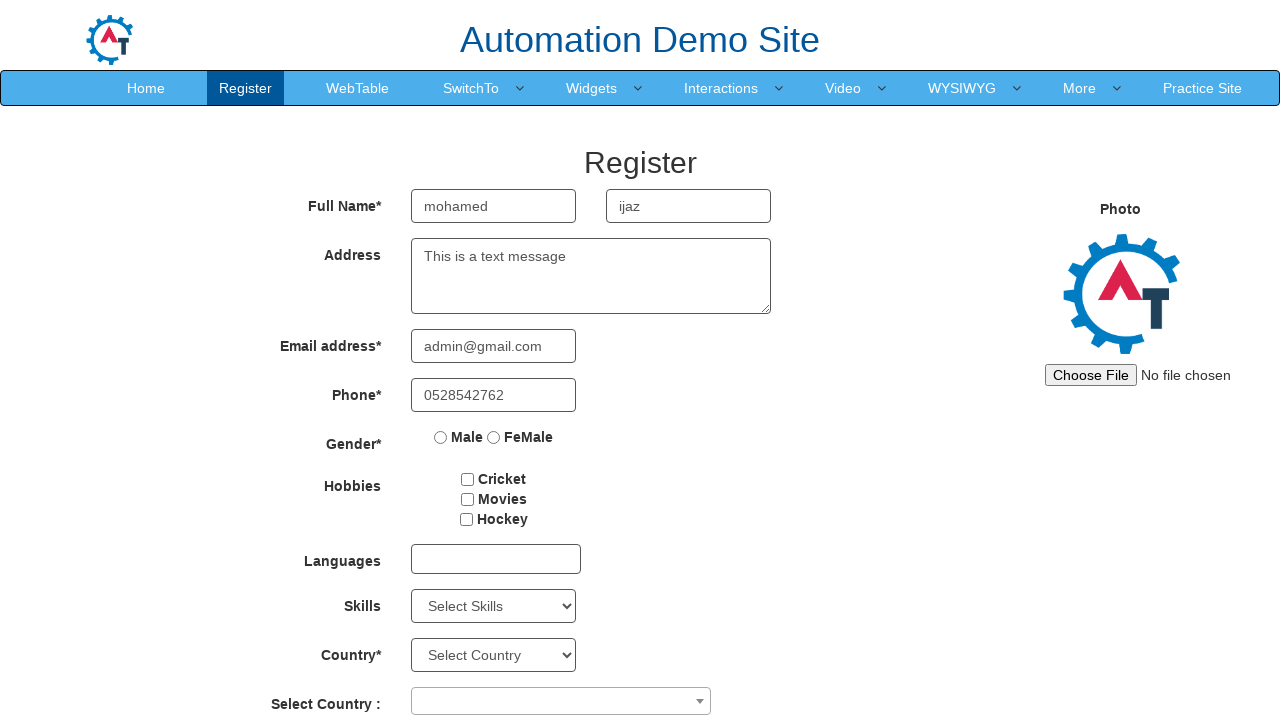

Verified page title is 'Register'
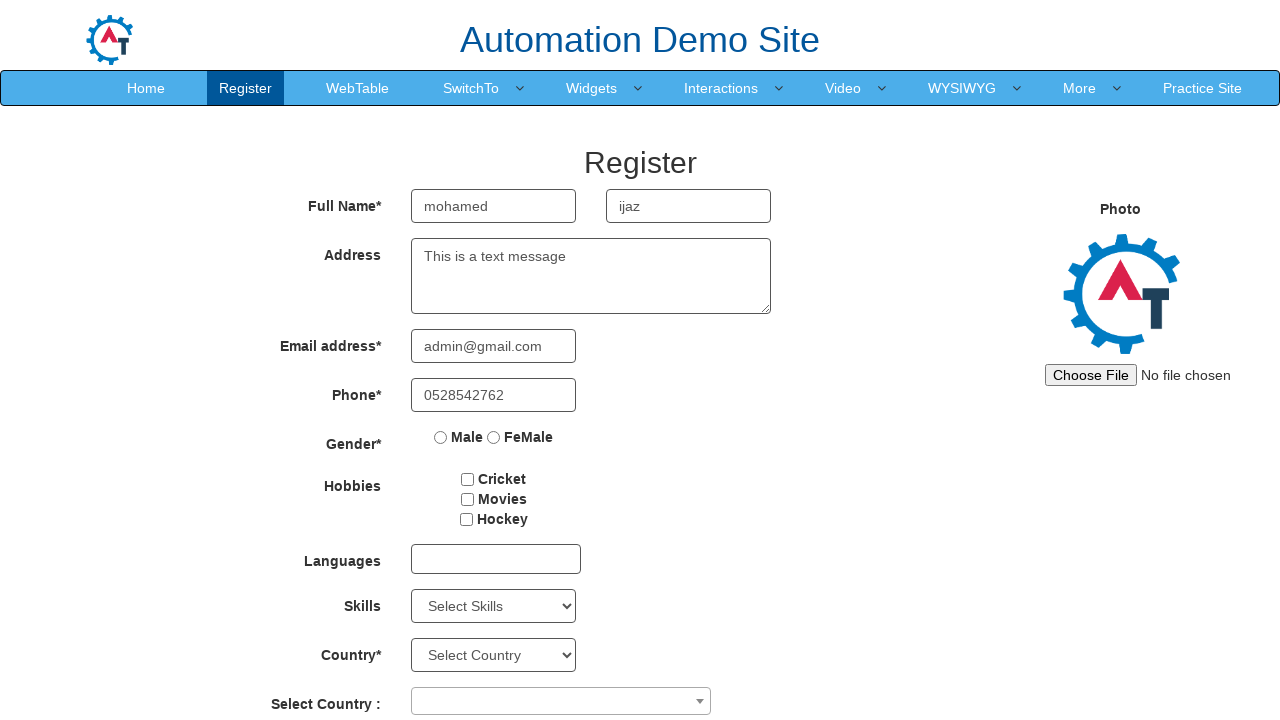

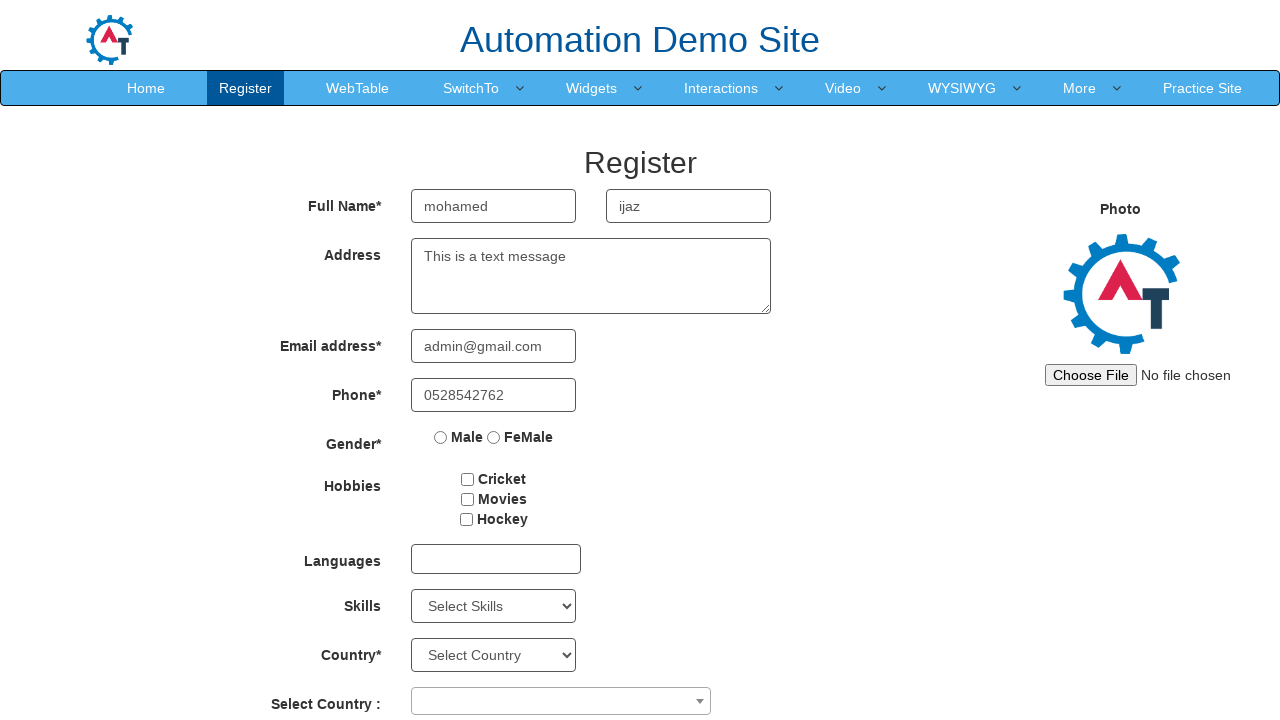